Tests a math calculation form by reading two numbers, calculating their sum, selecting the result from a dropdown, and submitting the form

Starting URL: http://suninjuly.github.io/selects2.html

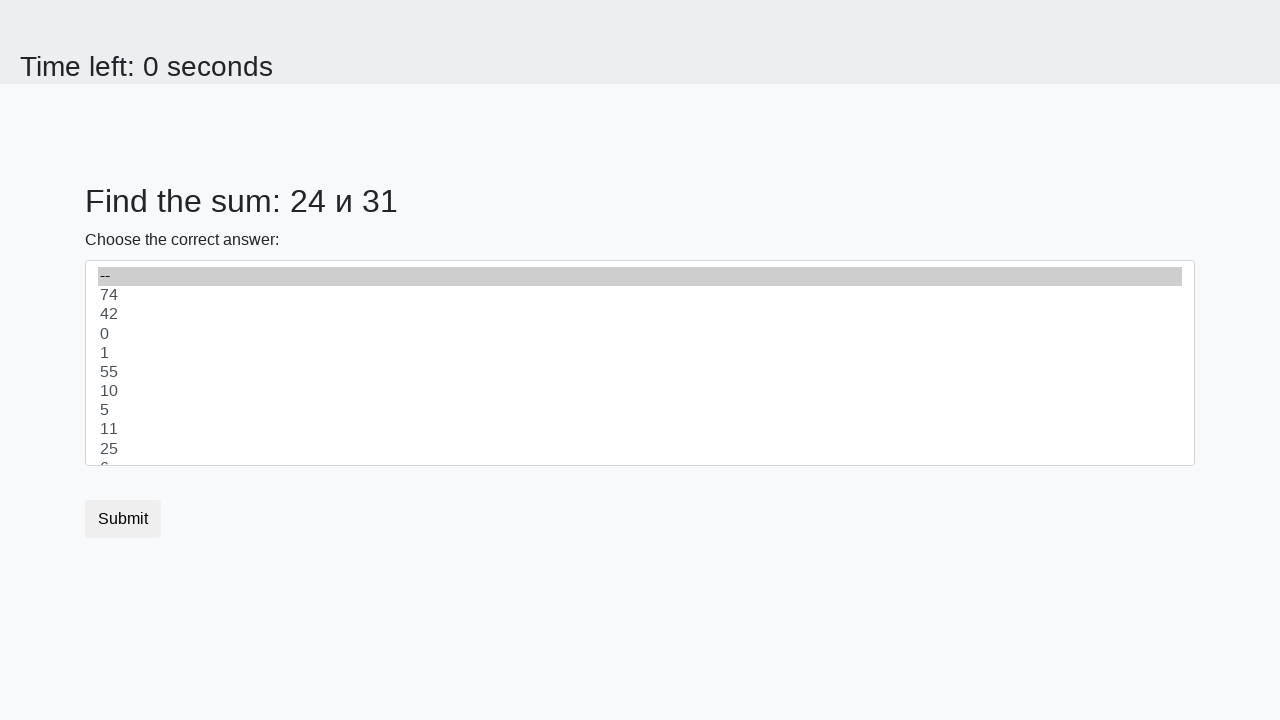

Located the first number element (#num1)
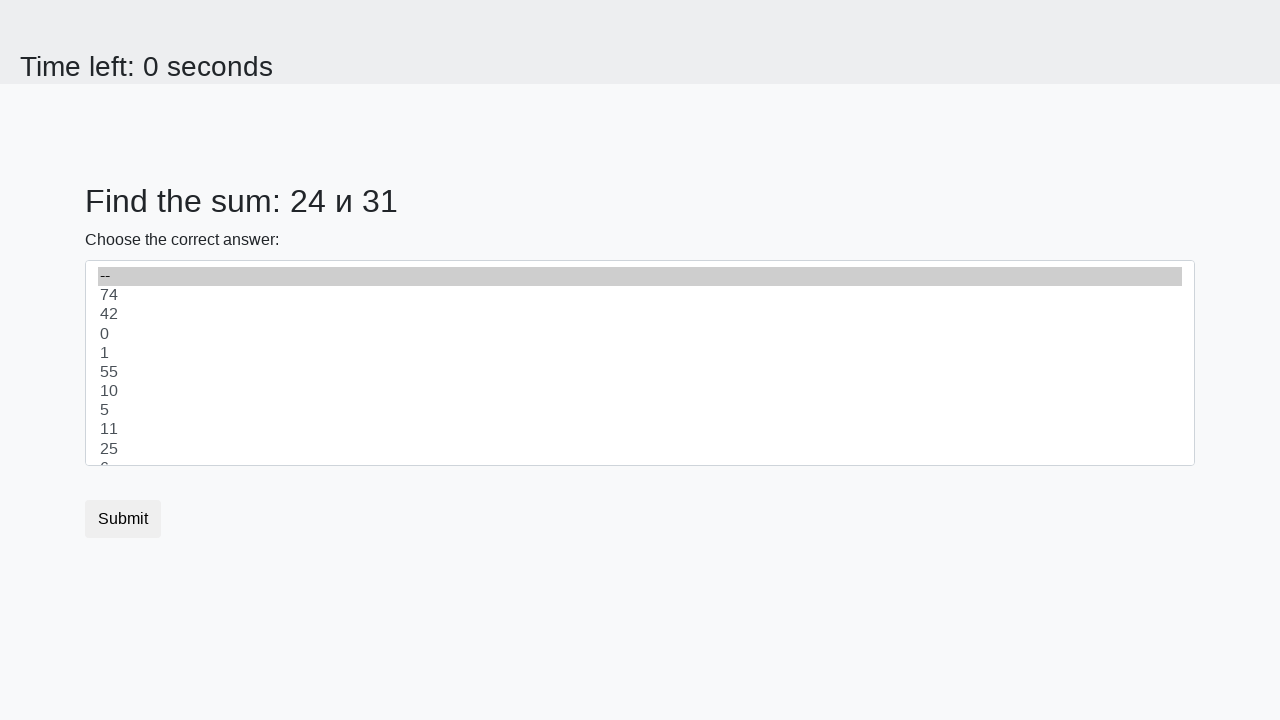

Located the second number element (#num2)
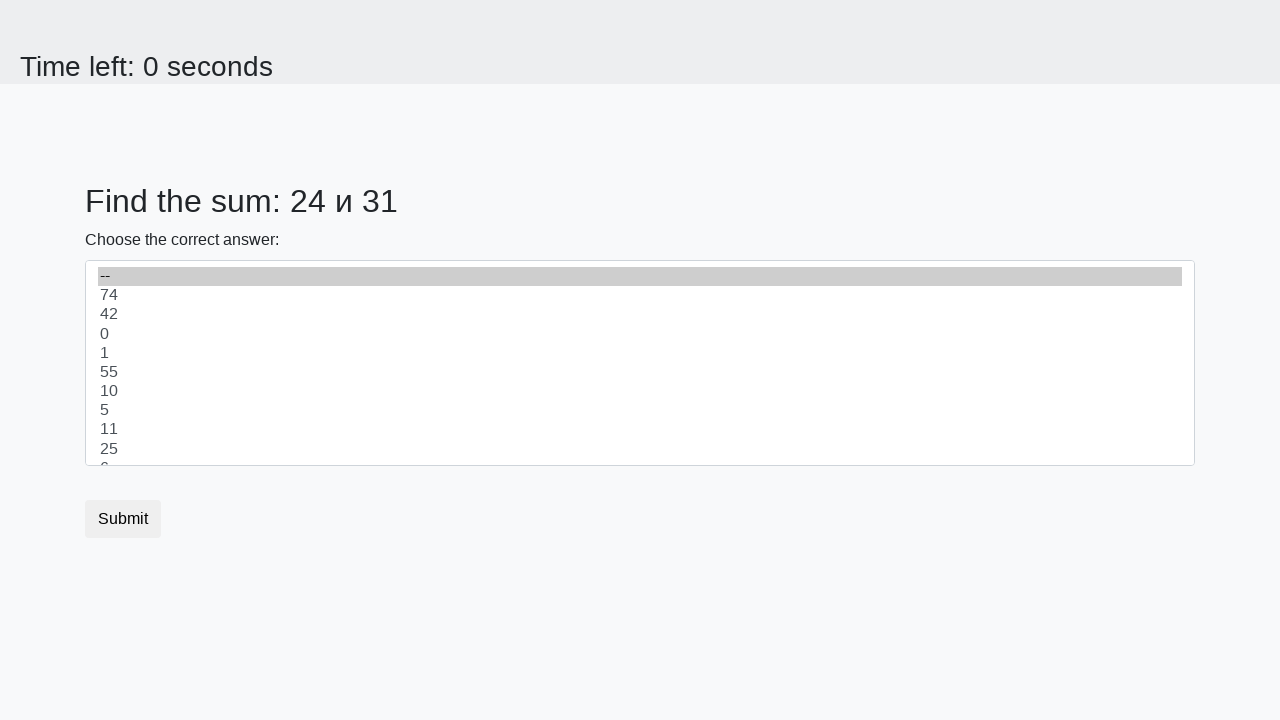

Read first number from page: 24
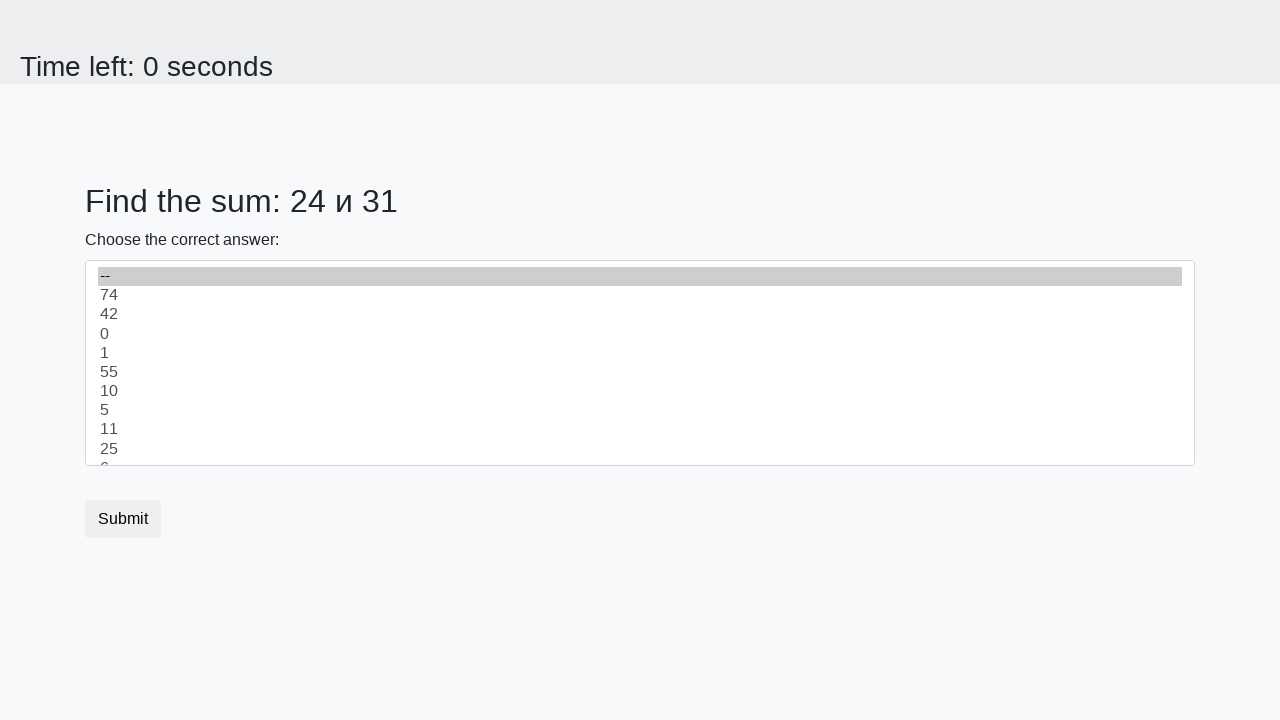

Read second number from page: 31
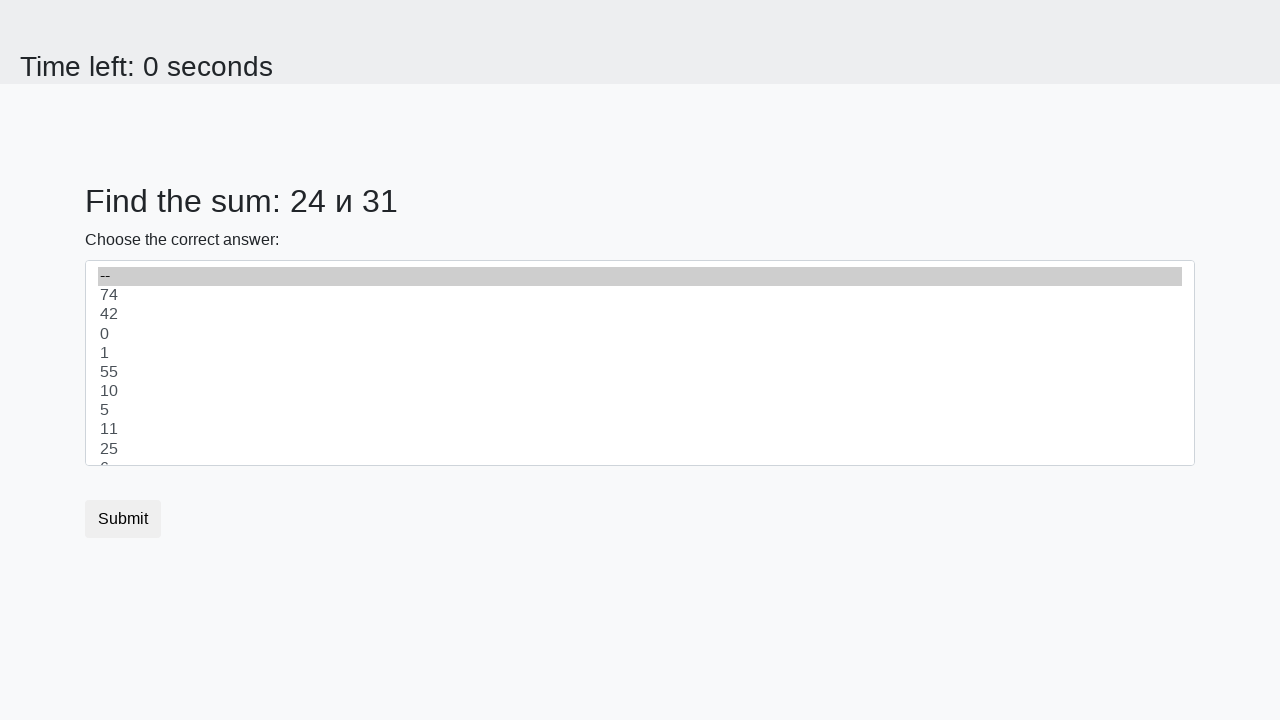

Calculated sum: 24 + 31 = 55
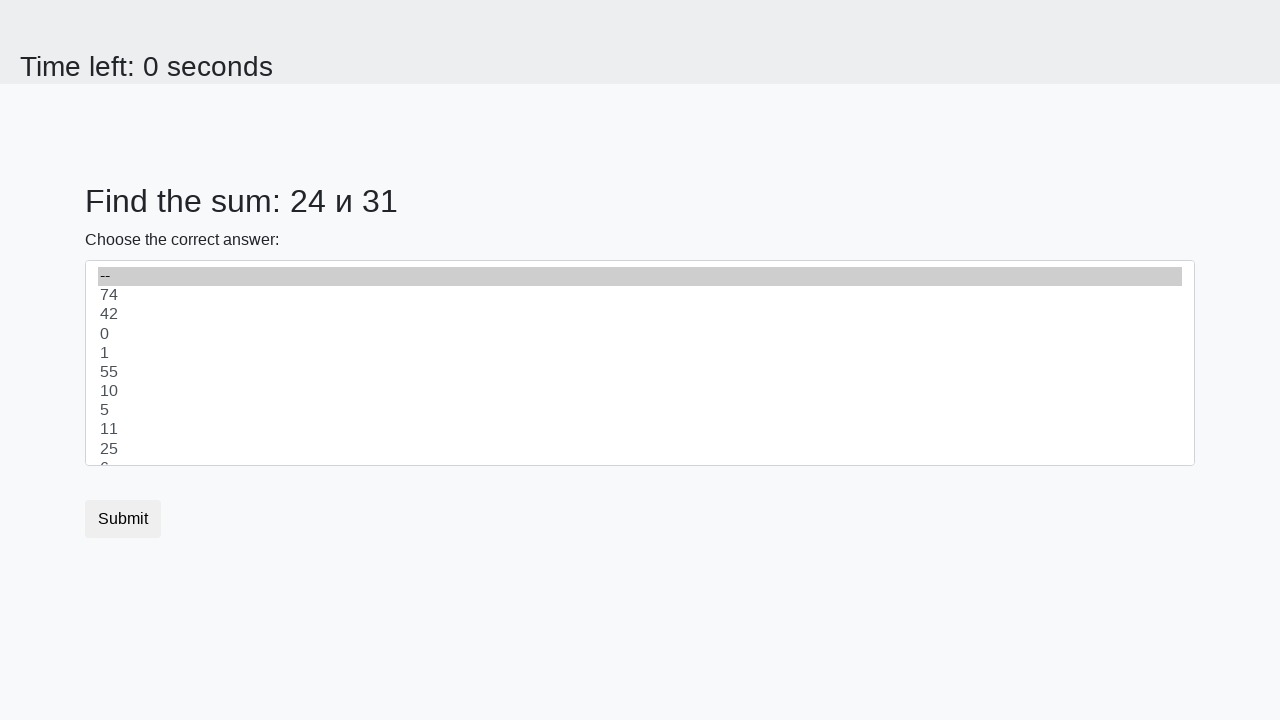

Selected 55 from dropdown on select
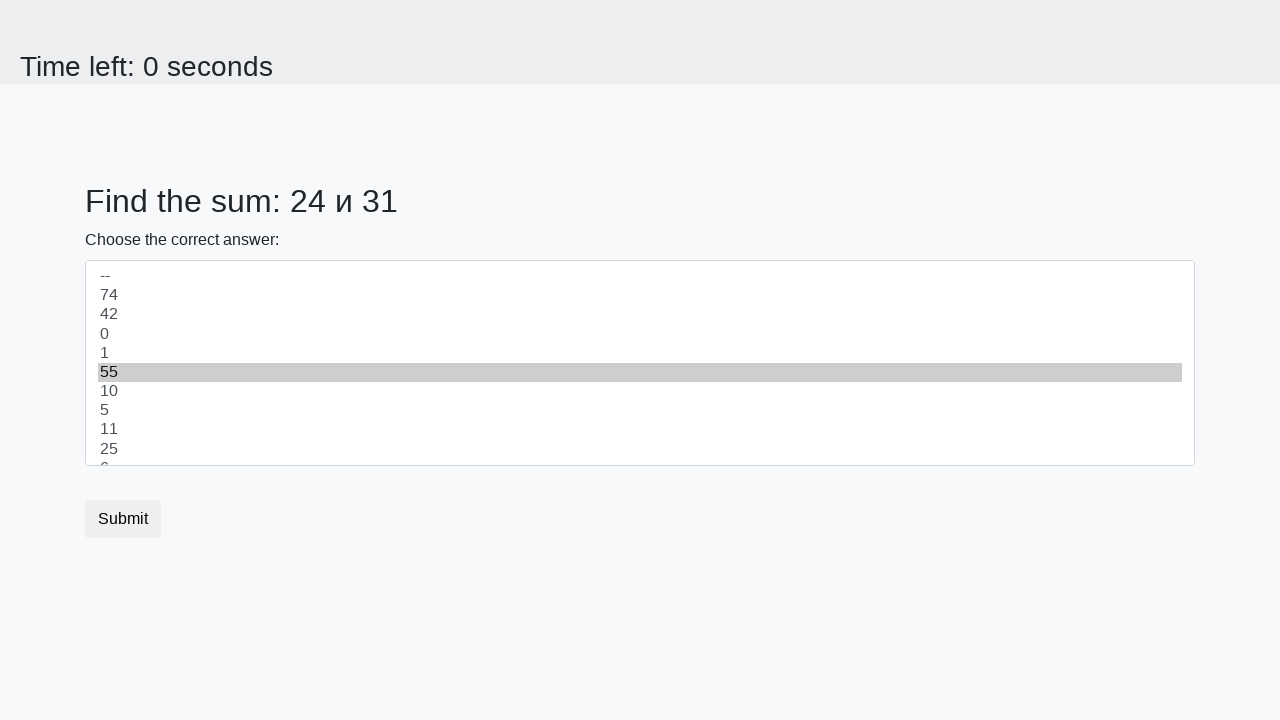

Clicked submit button at (123, 519) on button.btn
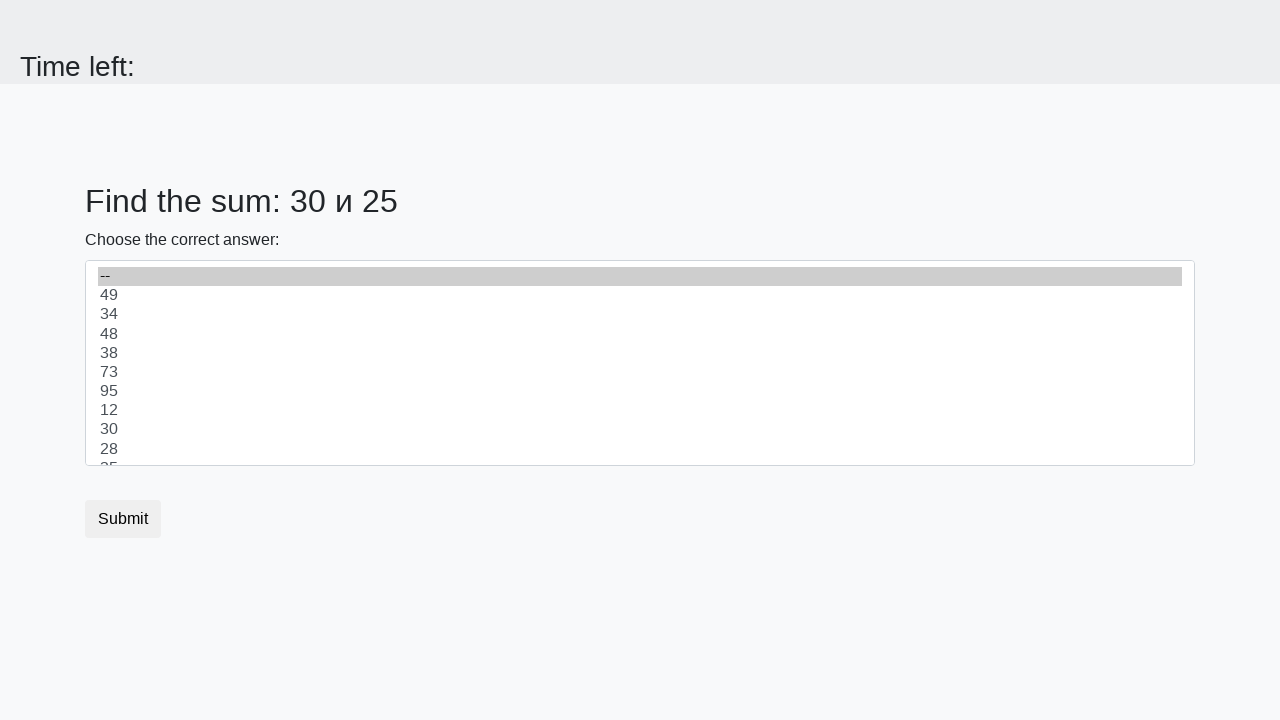

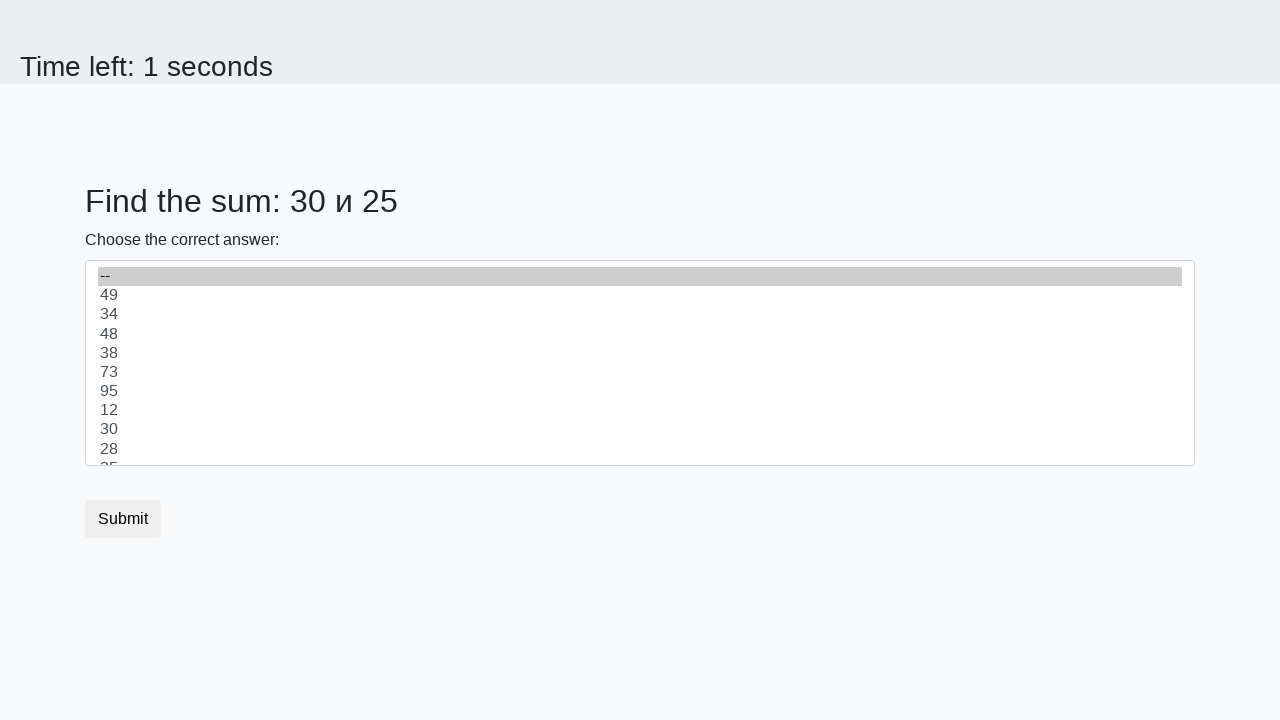